Tests a practice form by checking checkboxes, selecting gender, filling password, submitting the form, then navigating to Shop and adding a Nokia Edge product to cart

Starting URL: https://rahulshettyacademy.com/angularpractice/

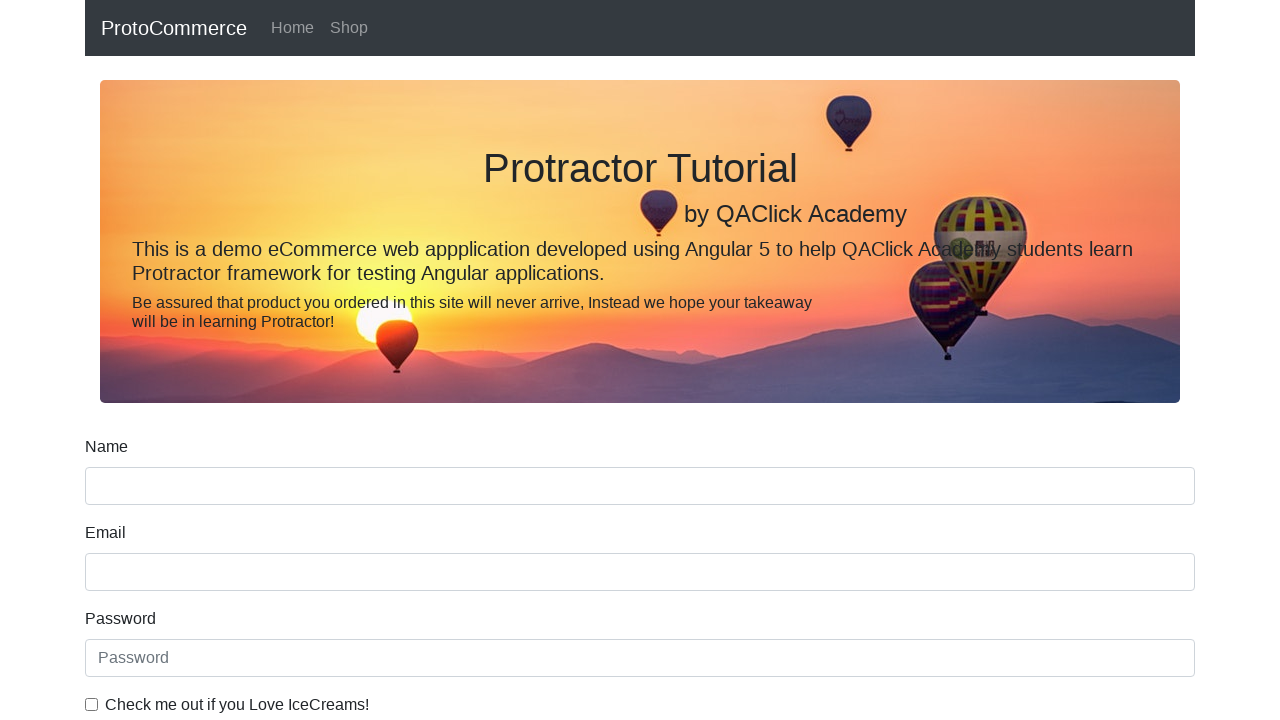

Checked ice cream checkbox at (92, 704) on internal:label="Check me out if you Love IceCreams!"i
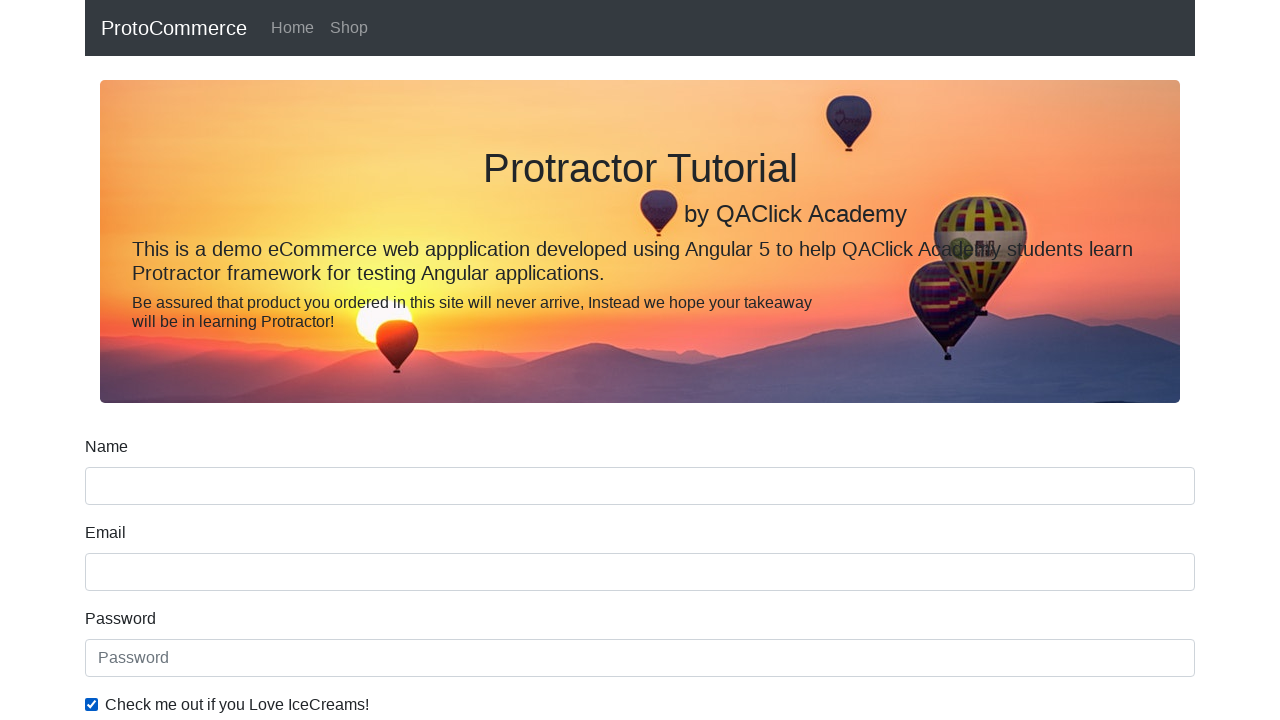

Selected Employed radio button at (326, 360) on internal:label="Employed"i
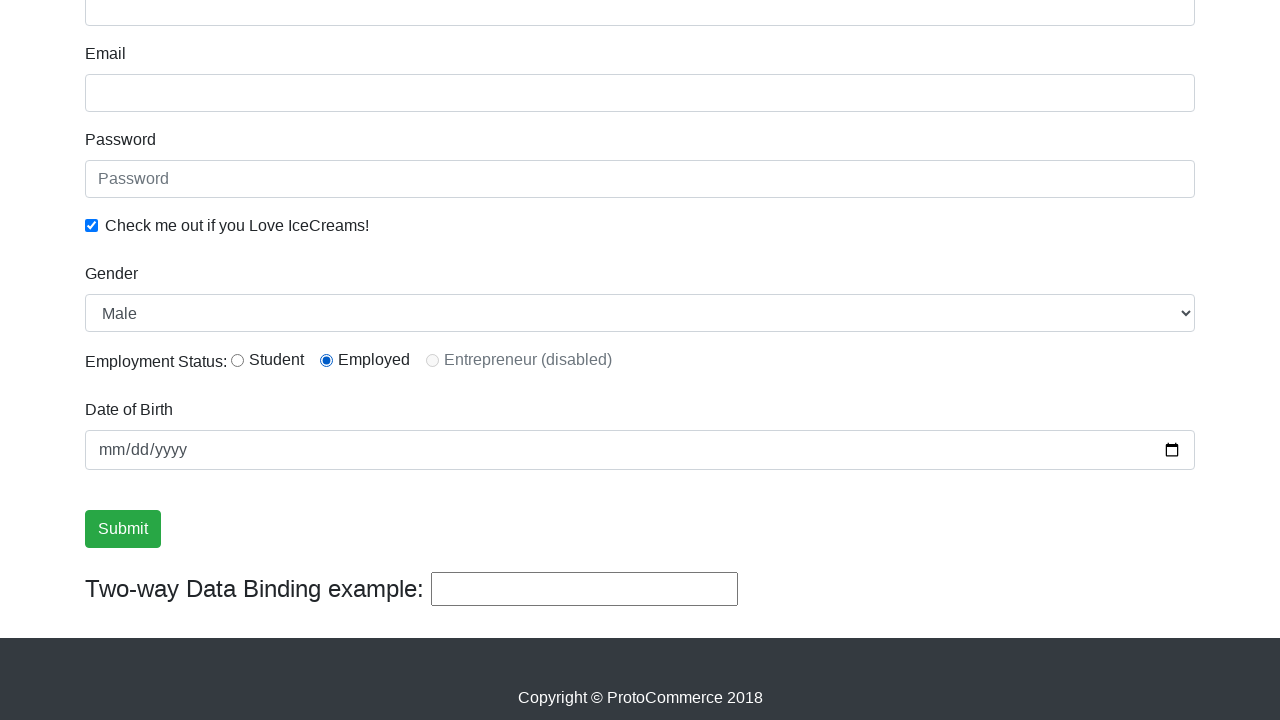

Selected Female from Gender dropdown on internal:label="Gender"i
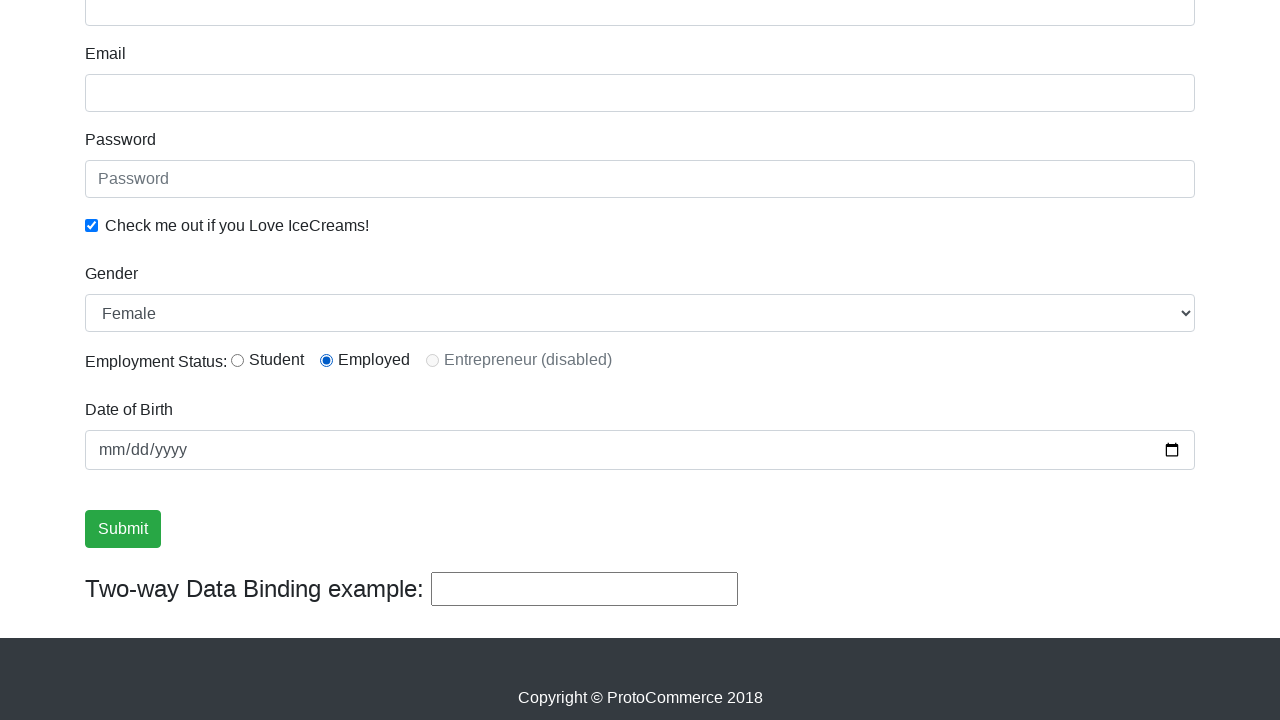

Filled password field with 'Sameerking' on internal:attr=[placeholder="Password"i]
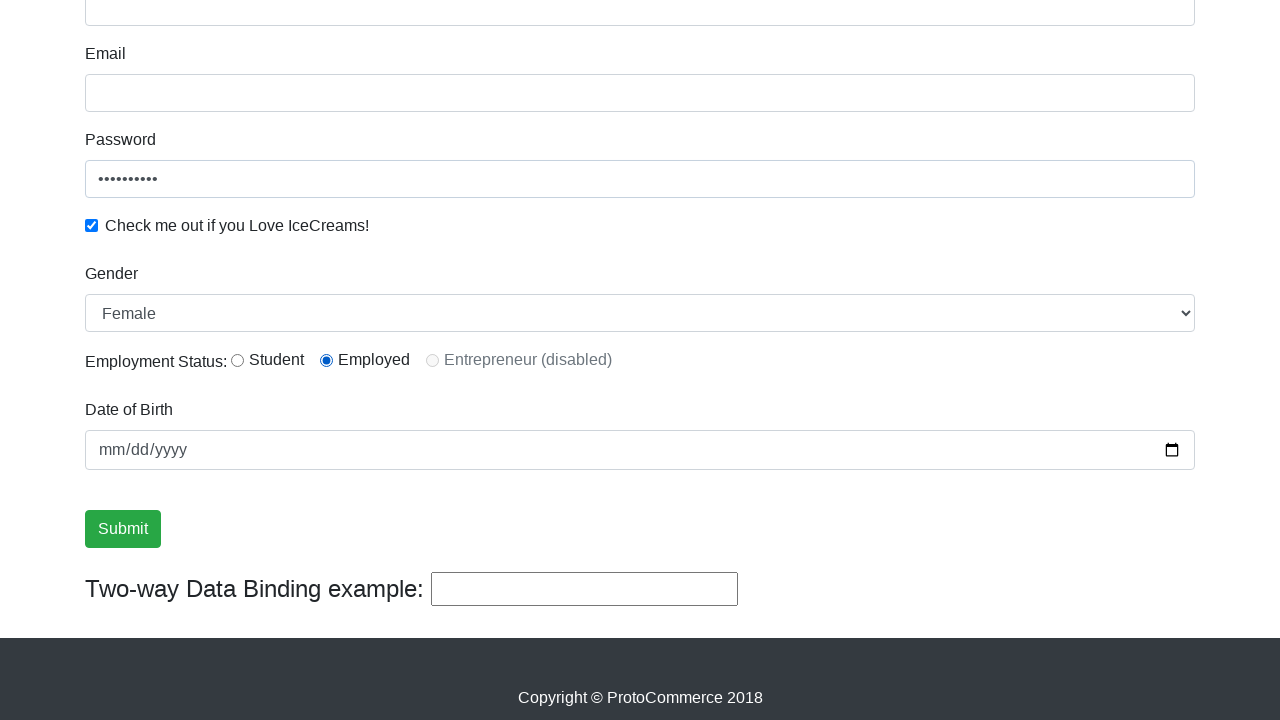

Clicked Submit button to submit the form at (123, 529) on internal:role=button[name="Submit"i]
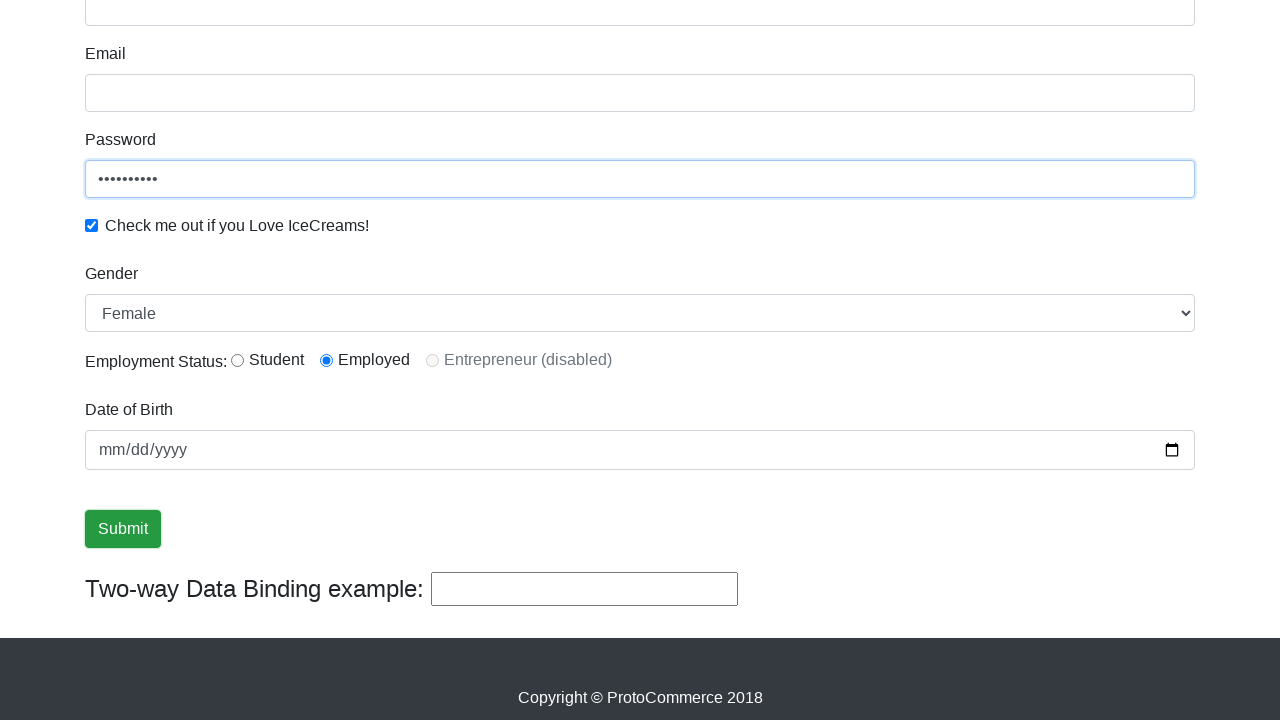

Form submission success message appeared
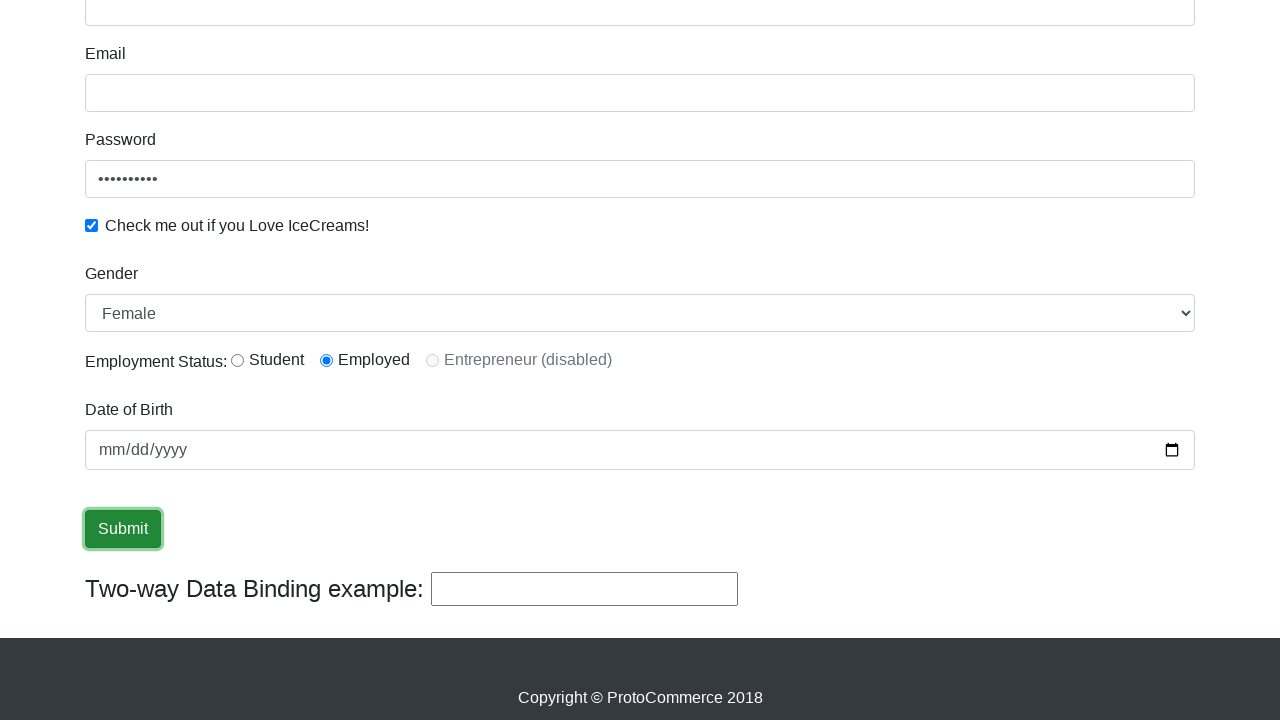

Clicked Shop link to navigate to shop page at (349, 28) on internal:role=link[name="Shop"i]
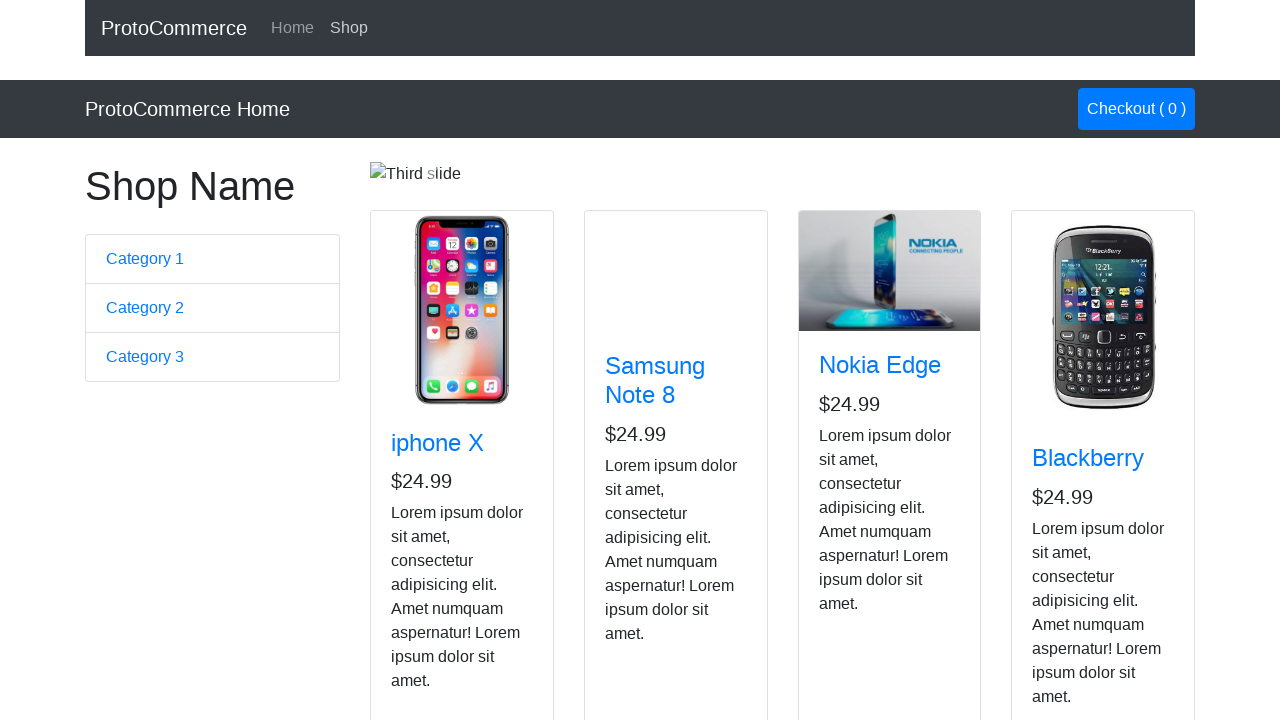

Added Nokia Edge product to cart at (854, 528) on app-card >> internal:has-text="Nokia Edge"i >> internal:role=button[name="Add"i]
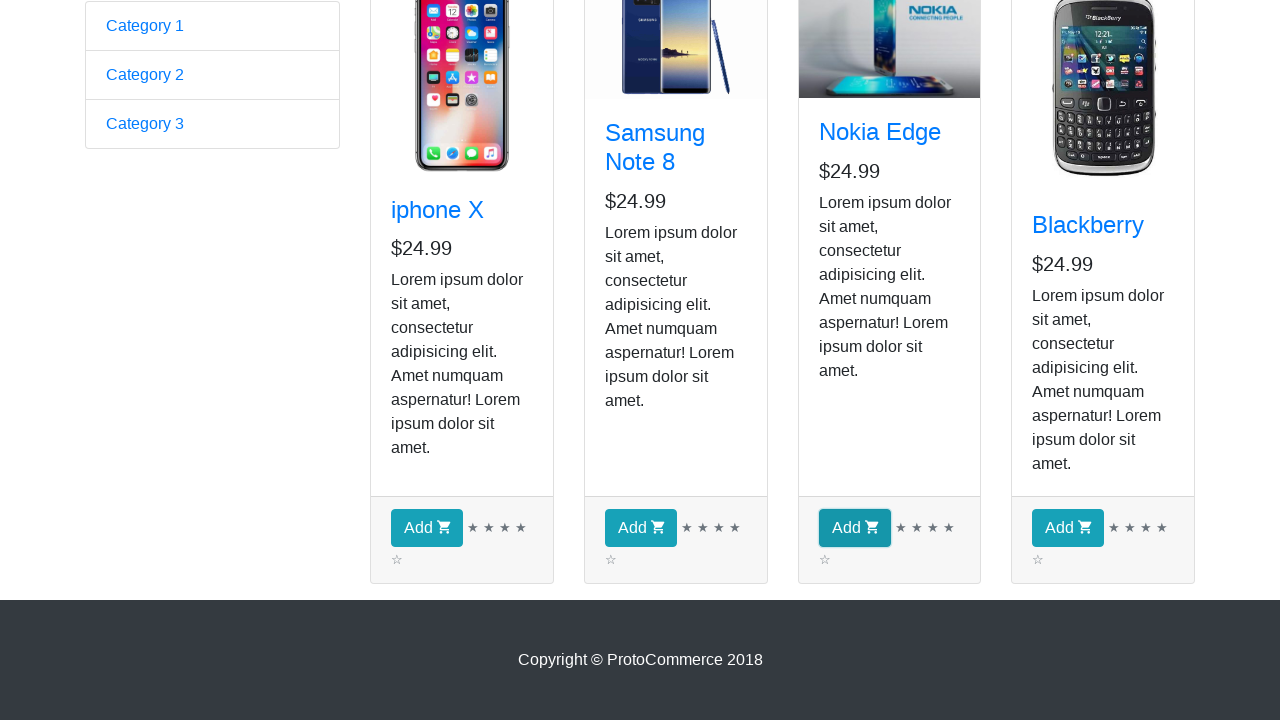

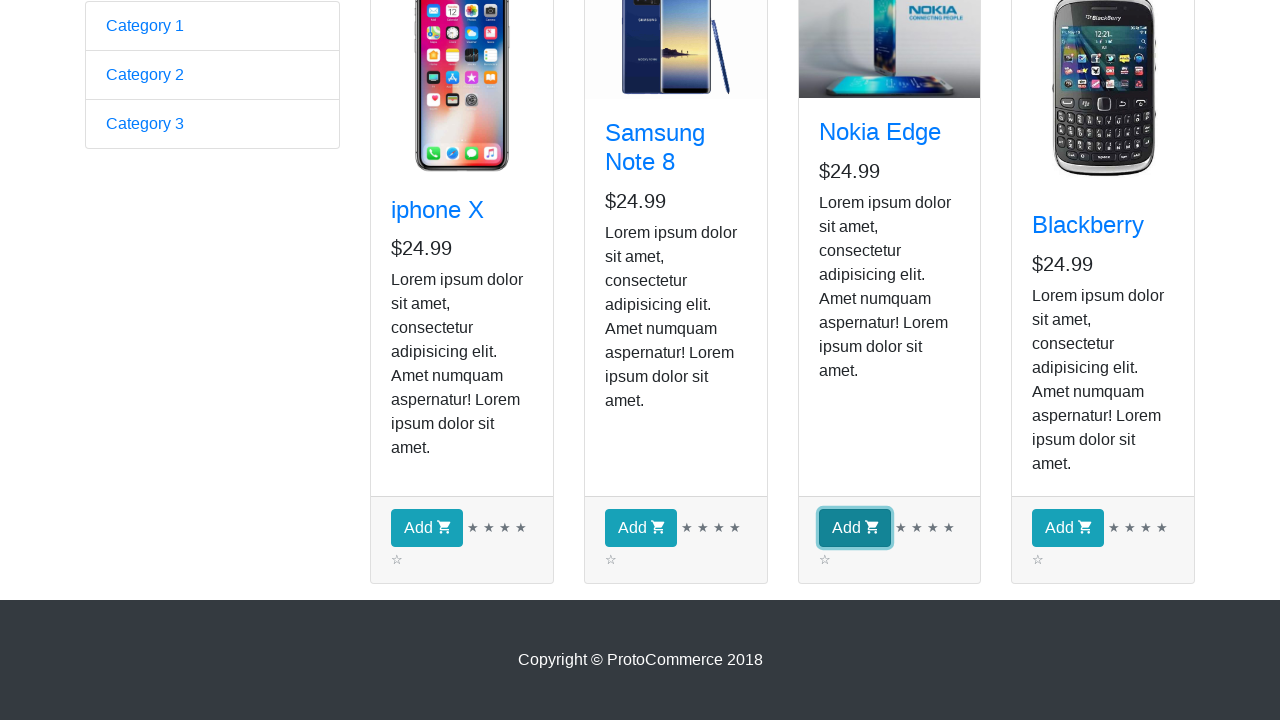